Tests selecting a customer from a dropdown menu on a banking project page by choosing "Harry Potter" from the customer list

Starting URL: https://www.globalsqa.com/angularJs-protractor/BankingProject/#/manager/openAccount

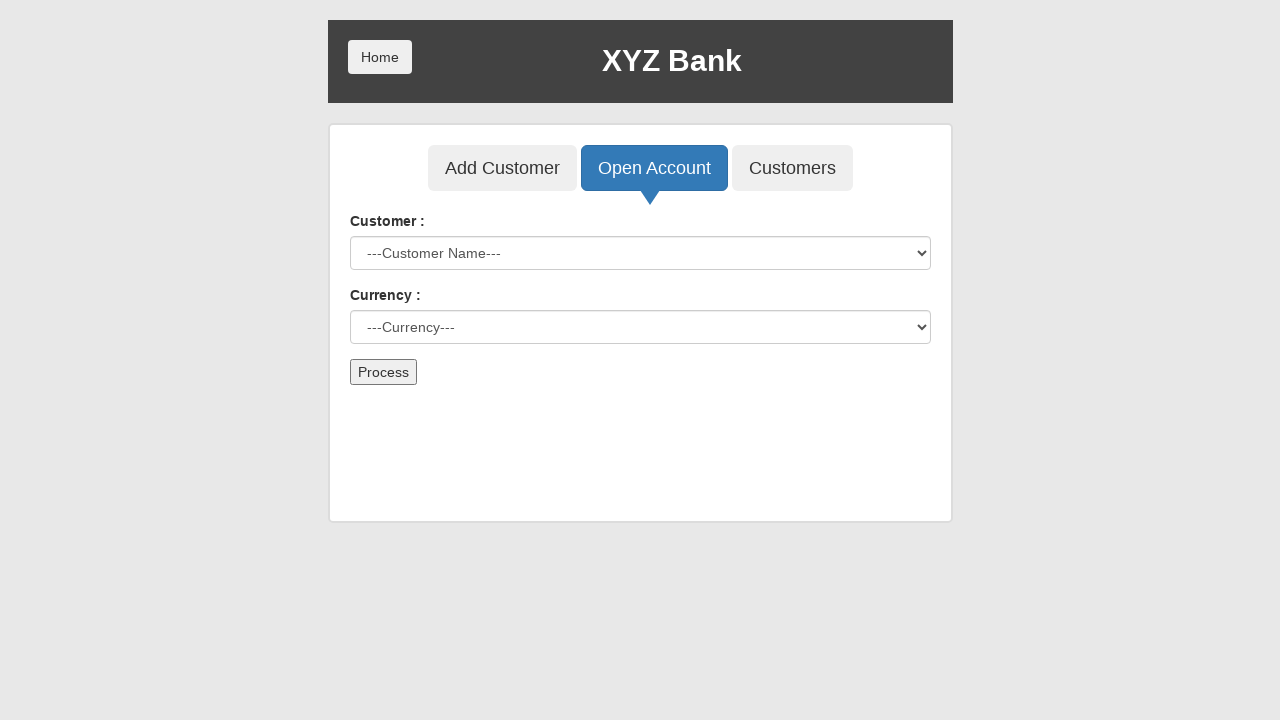

Customer dropdown selector appeared
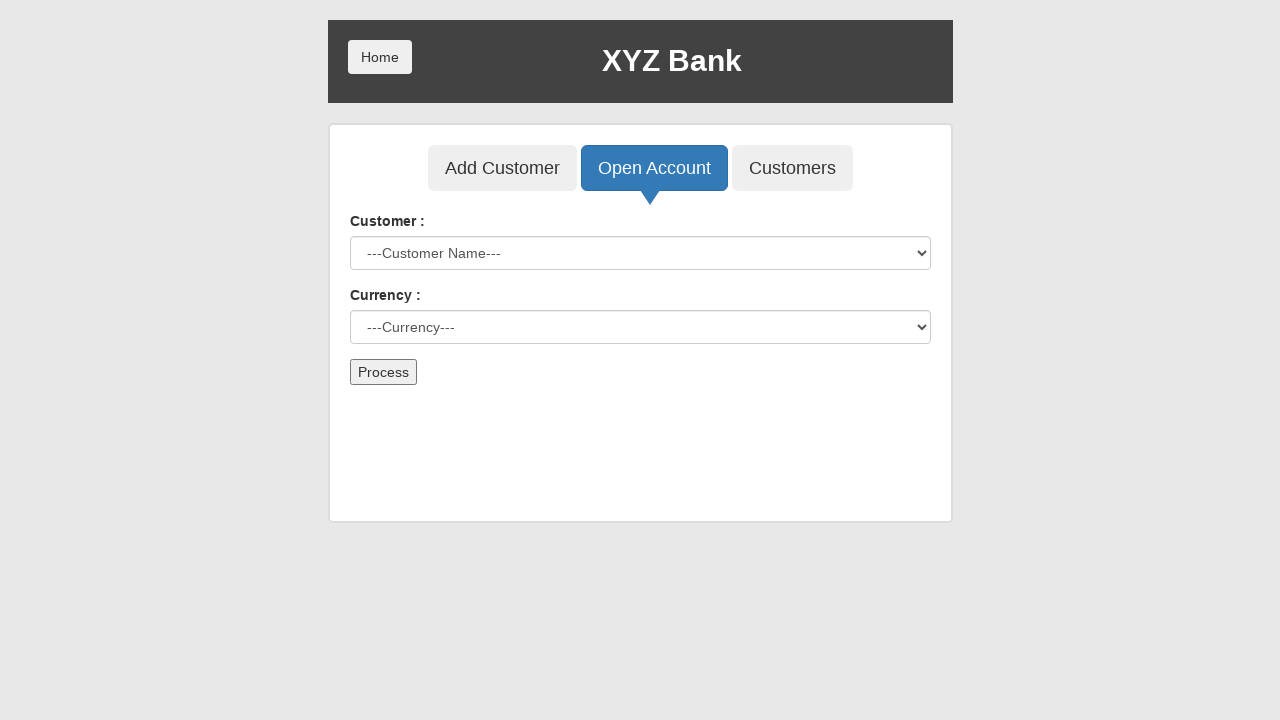

Selected 'Harry Potter' from the customer dropdown menu on select[ng-model='custId']
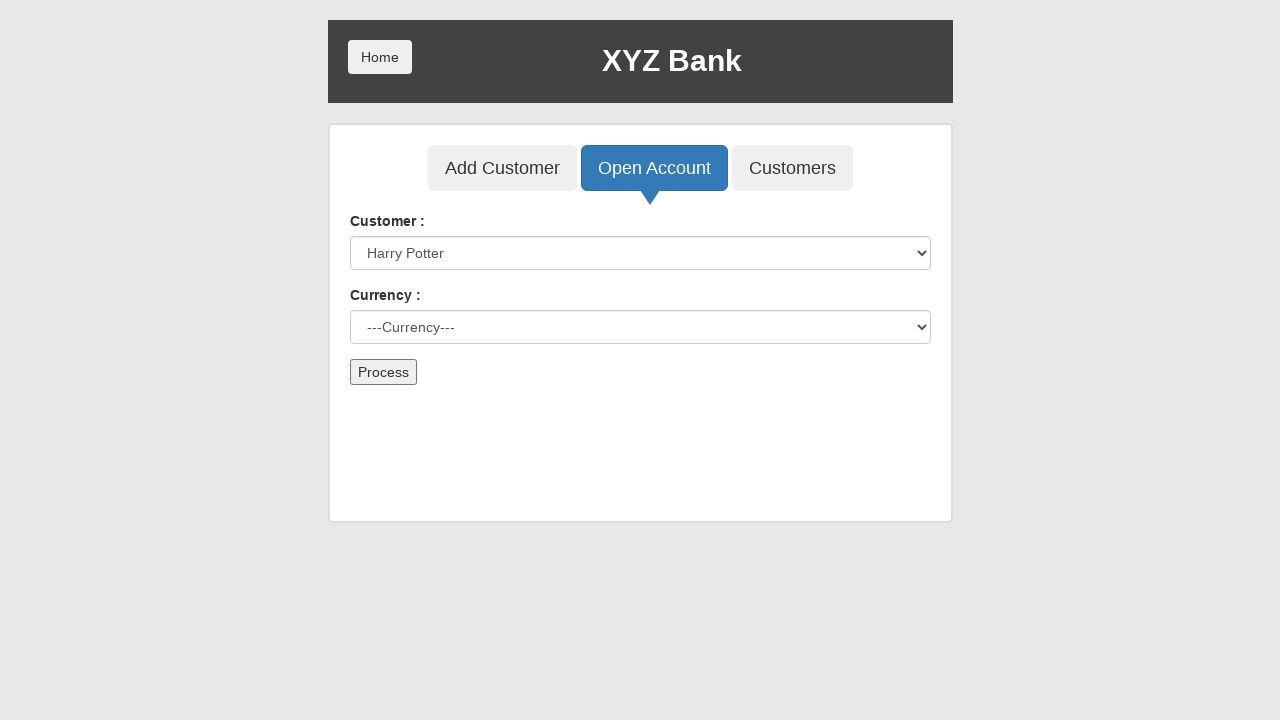

Verified that 'Harry Potter' was successfully selected in the dropdown
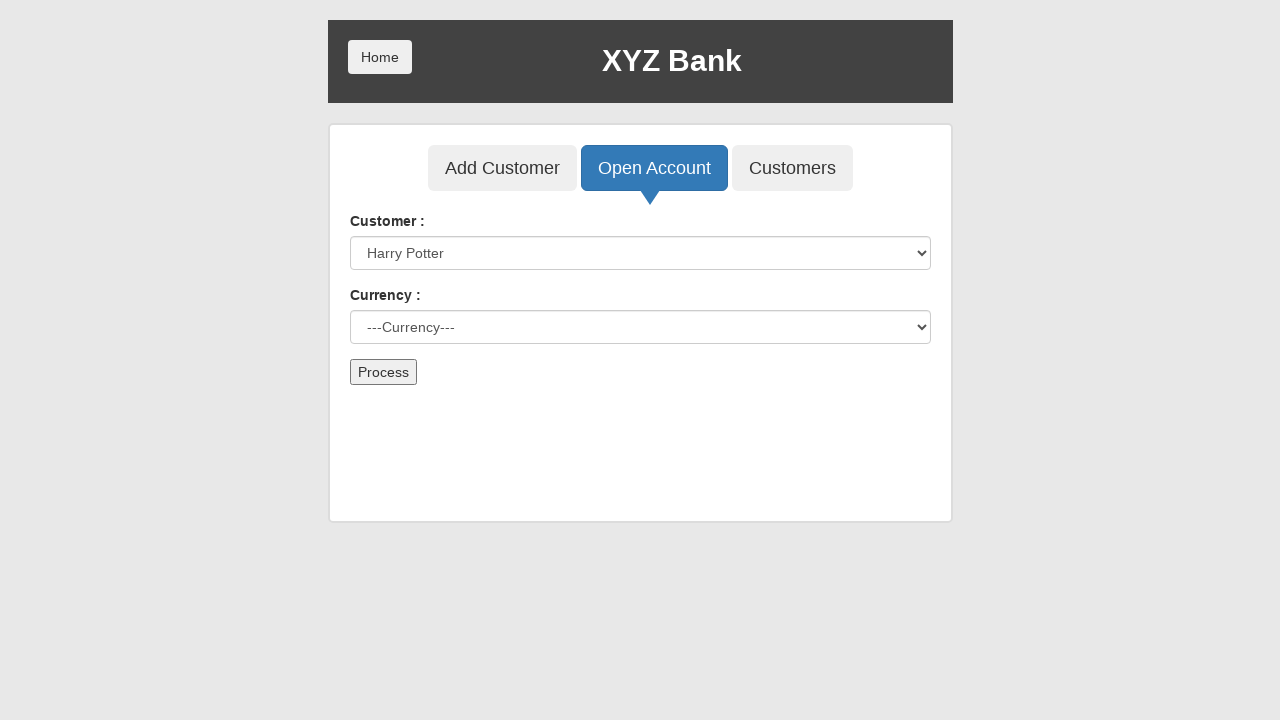

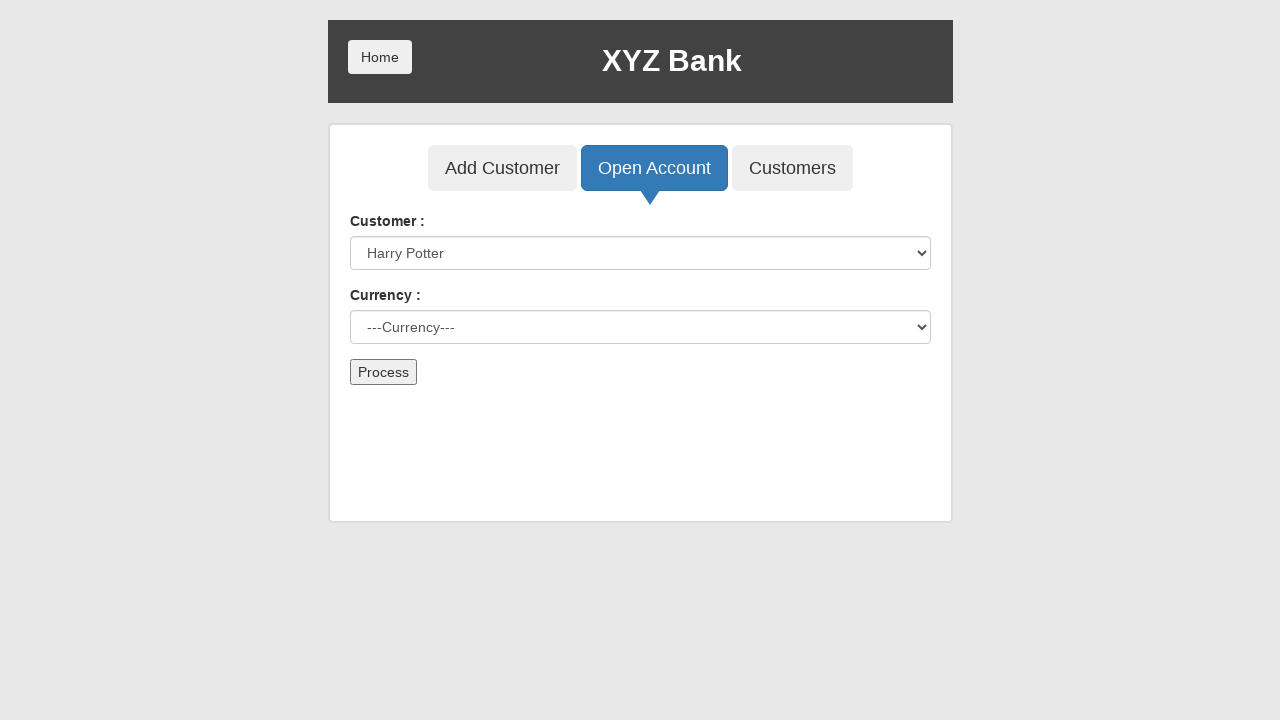